Tests double-click functionality on a button element on a test automation practice page

Starting URL: https://testautomationpractice.blogspot.com/

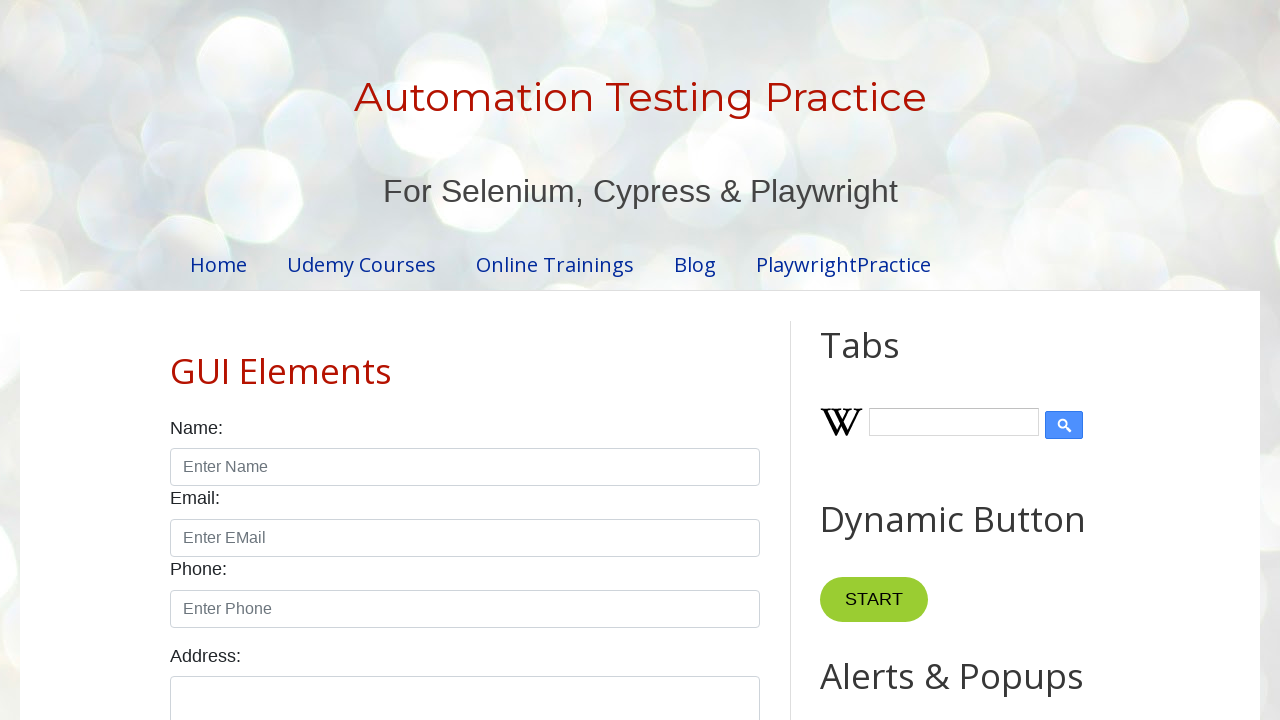

Located the button element using XPath
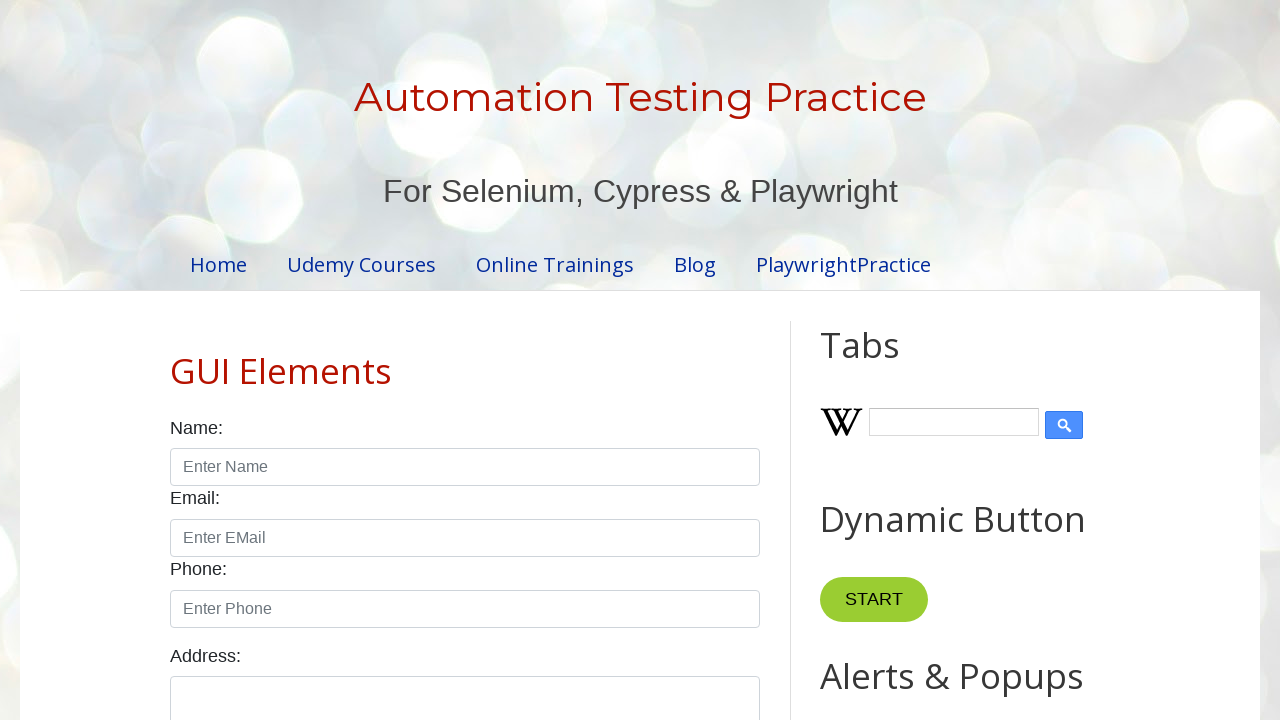

Performed double-click action on the button element at (885, 360) on xpath=//*[@id='HTML10']/div[1]/button
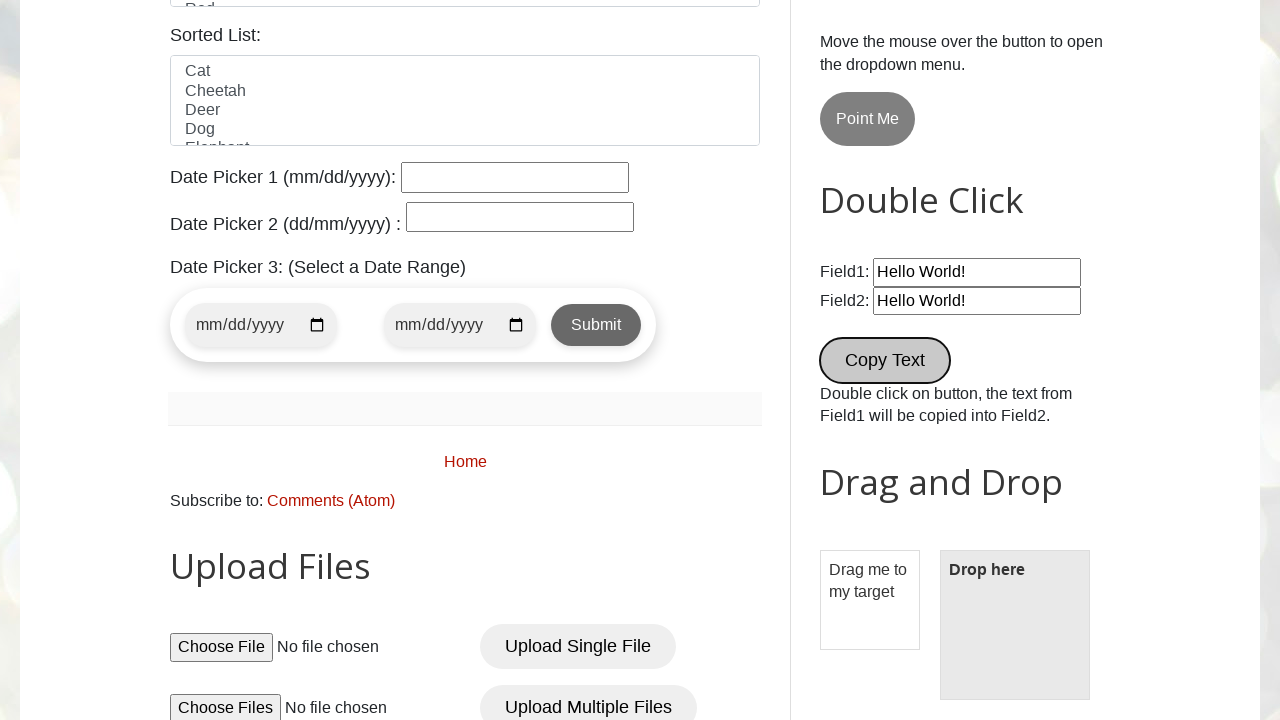

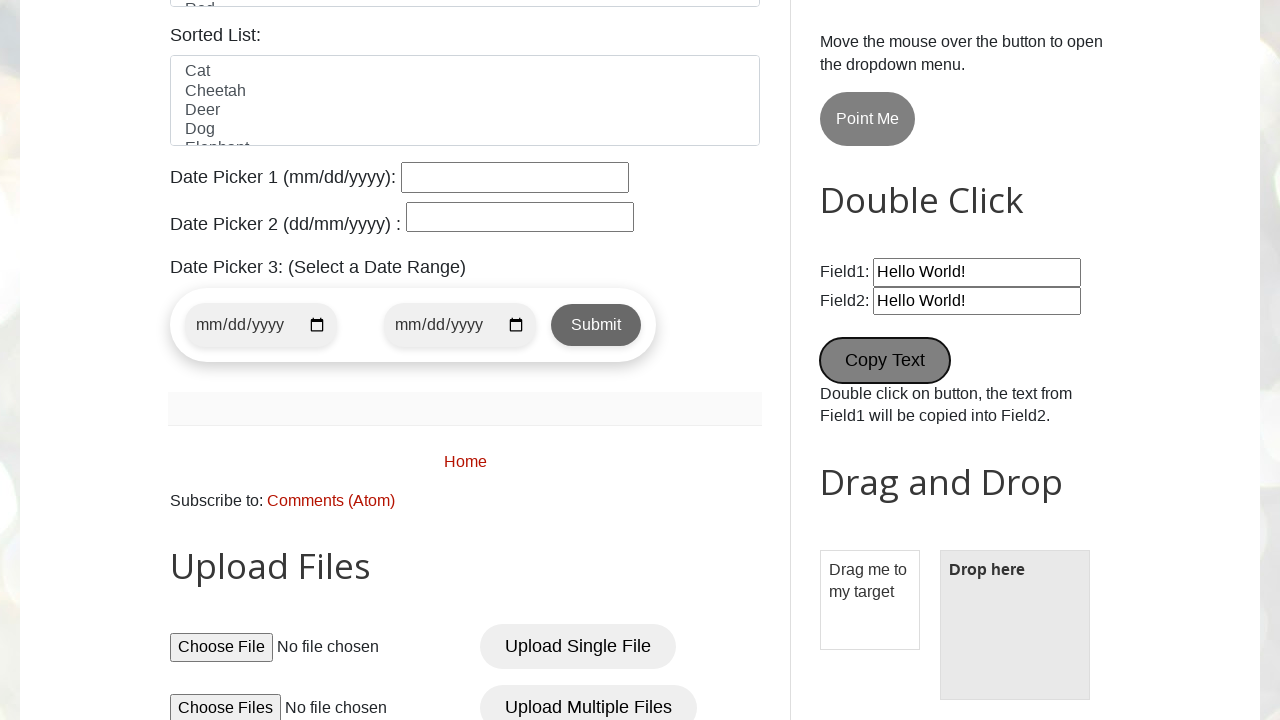